Navigates to an anti-spider test page with webdriver detection bypass script injected, testing browser automation stealth capabilities.

Starting URL: https://antispider1.scrape.center/

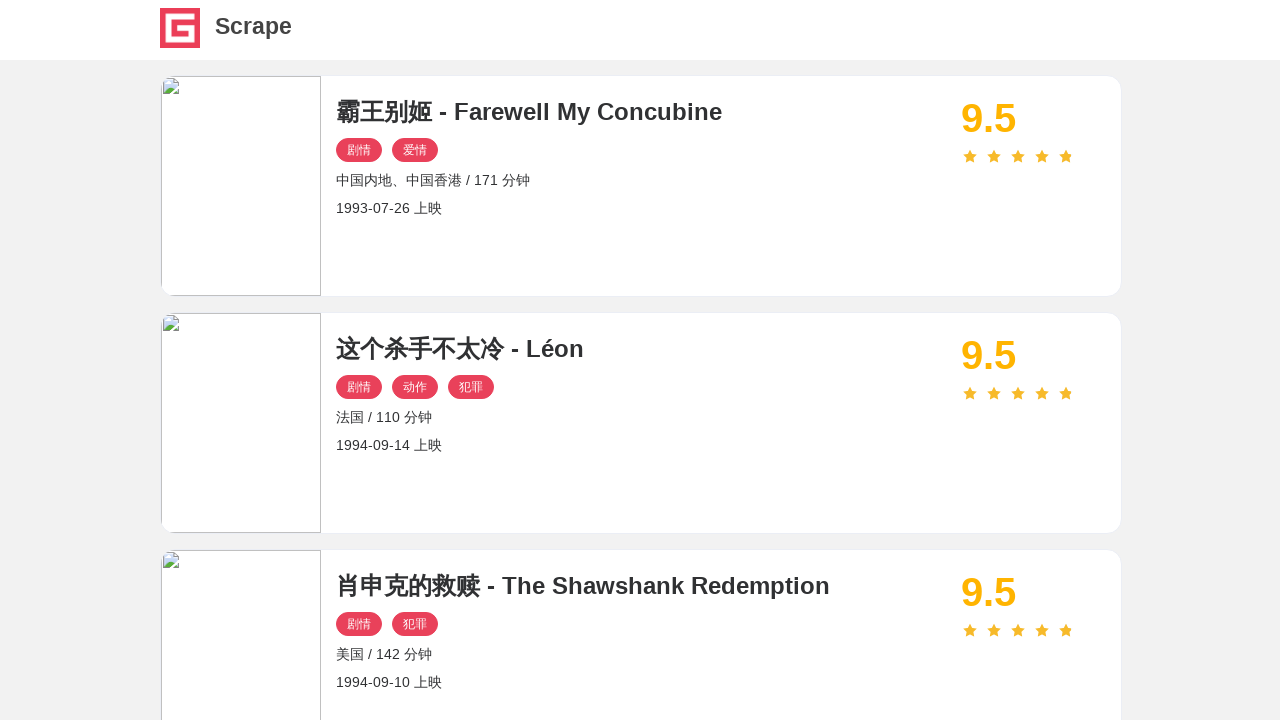

Injected webdriver detection bypass script into browser context
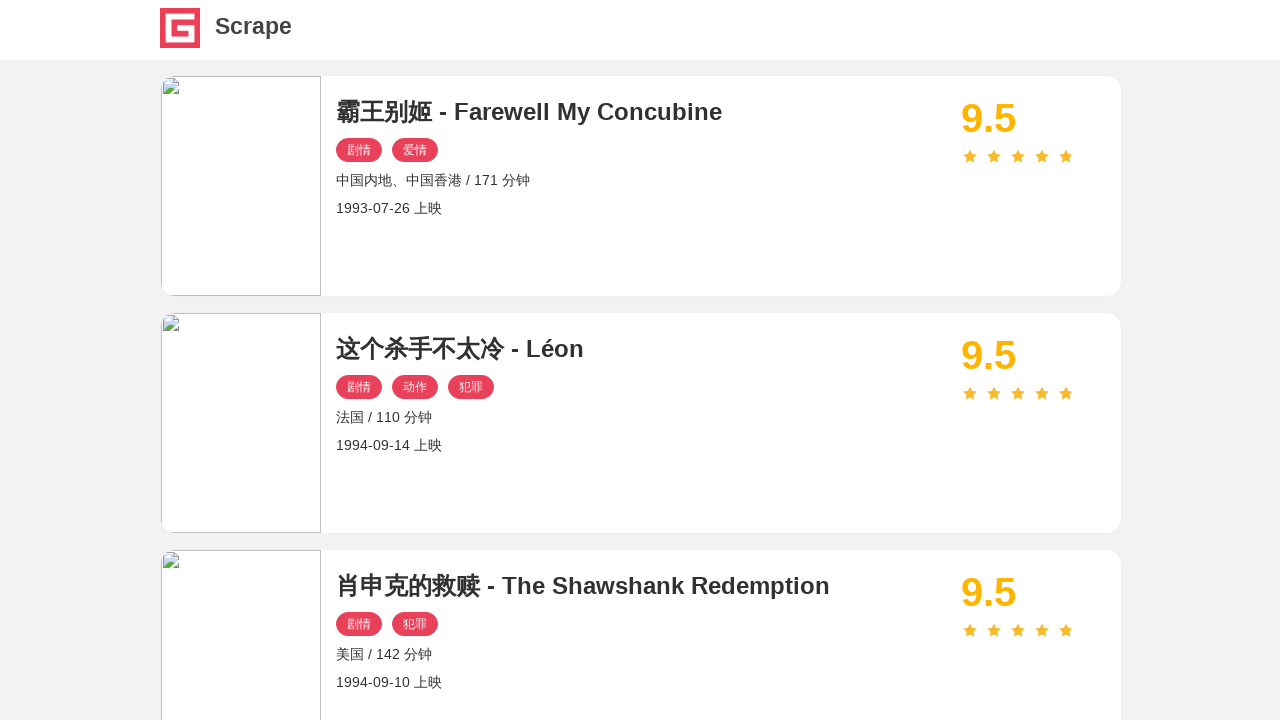

Navigated to anti-spider test page at https://antispider1.scrape.center/
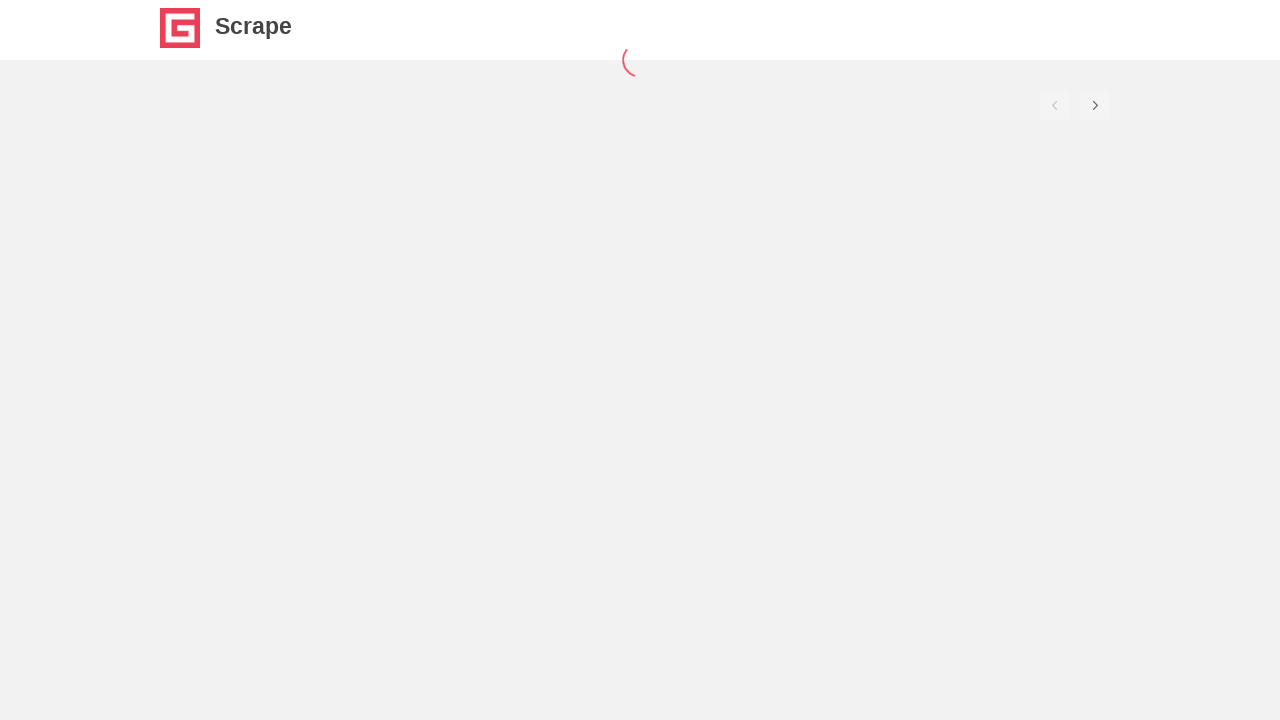

Page fully loaded and all network activity settled
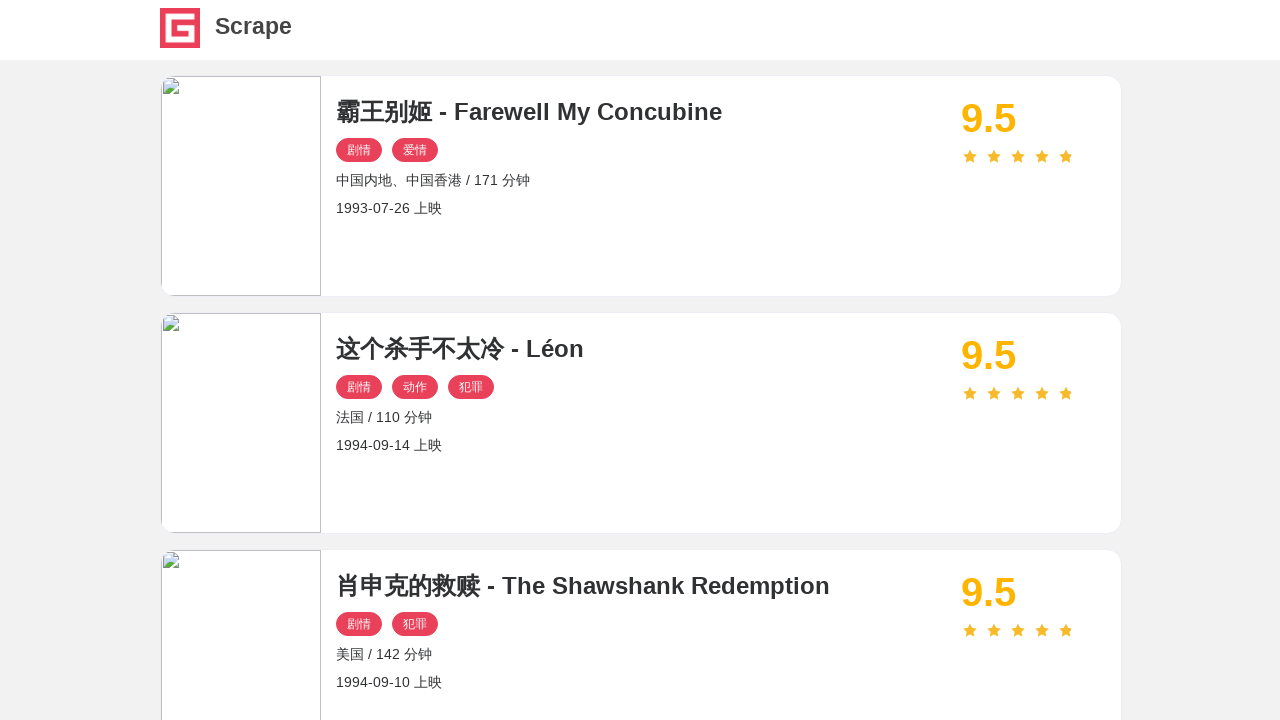

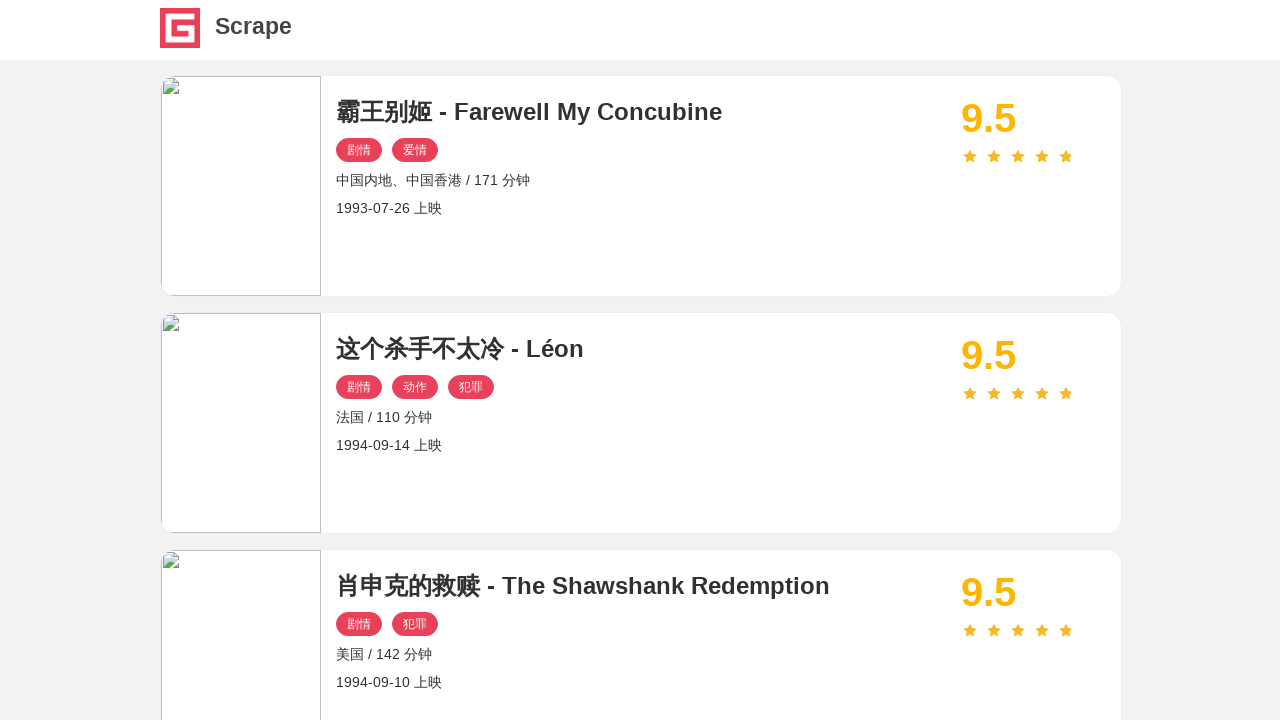